Tests selecting an option from a dropdown list by iterating through all options and clicking the one with matching text, then verifying the selection was made correctly.

Starting URL: http://the-internet.herokuapp.com/dropdown

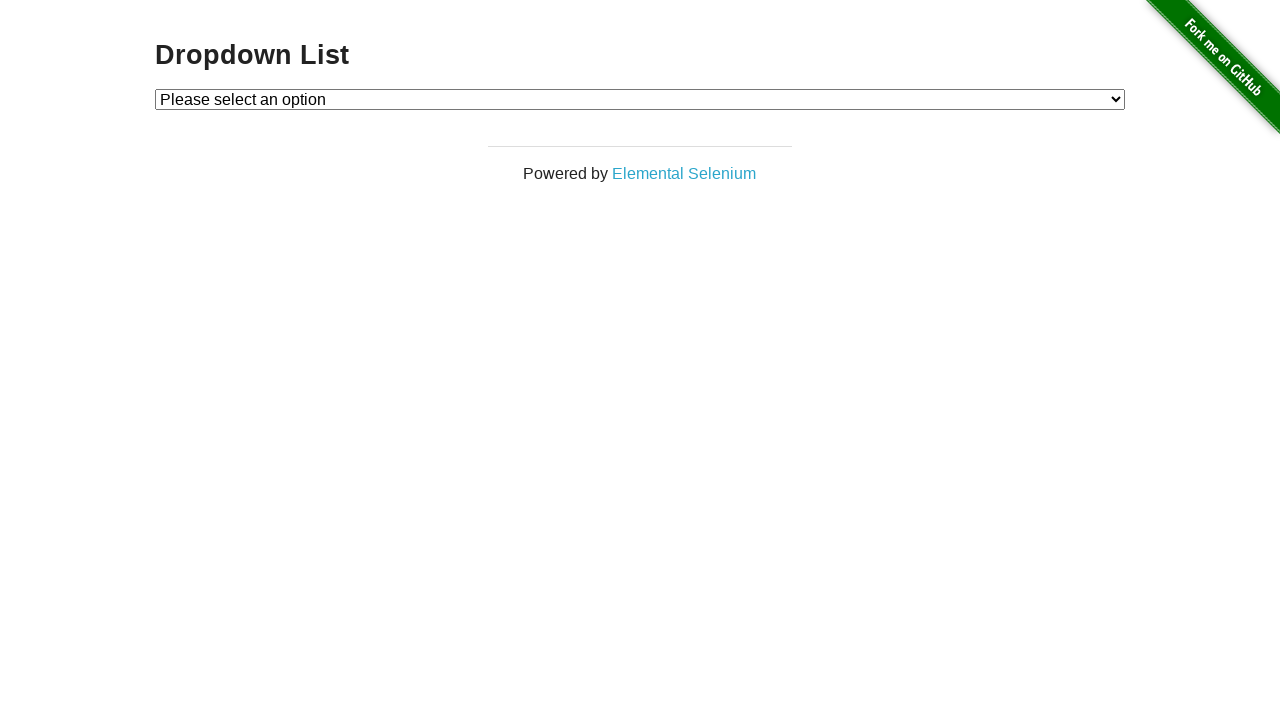

Waited for dropdown element to load
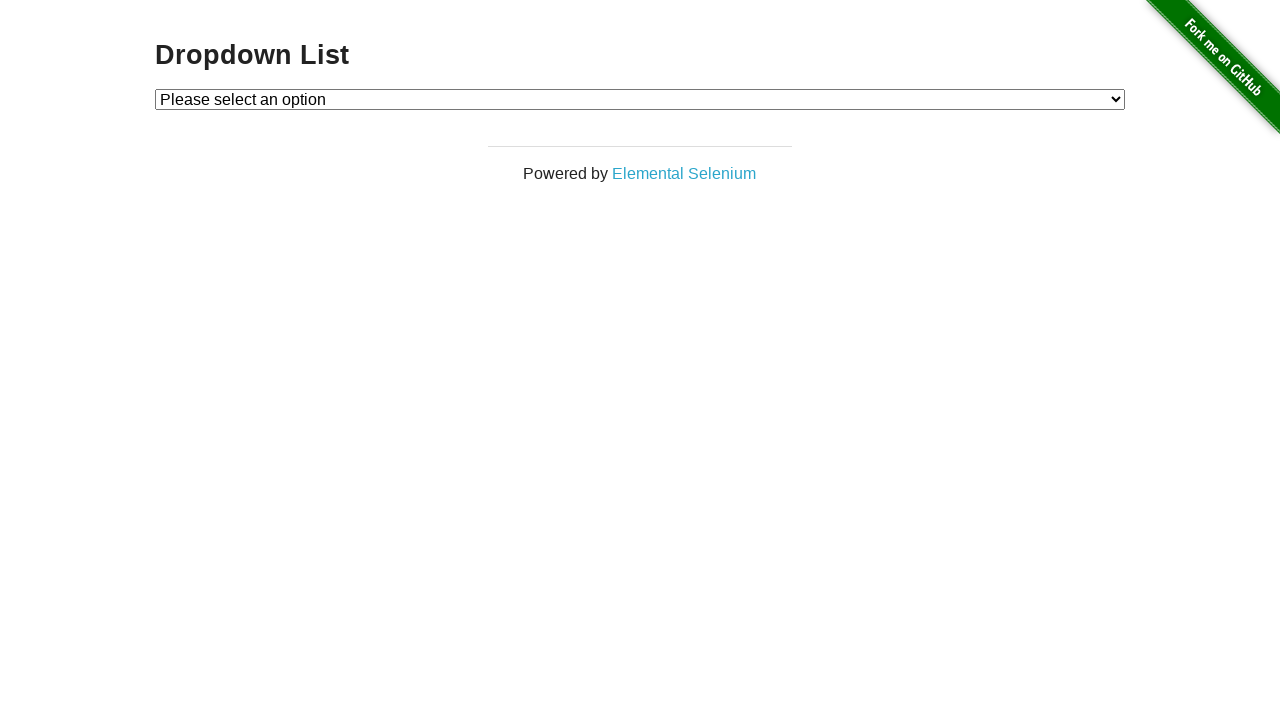

Selected 'Option 1' from dropdown on #dropdown
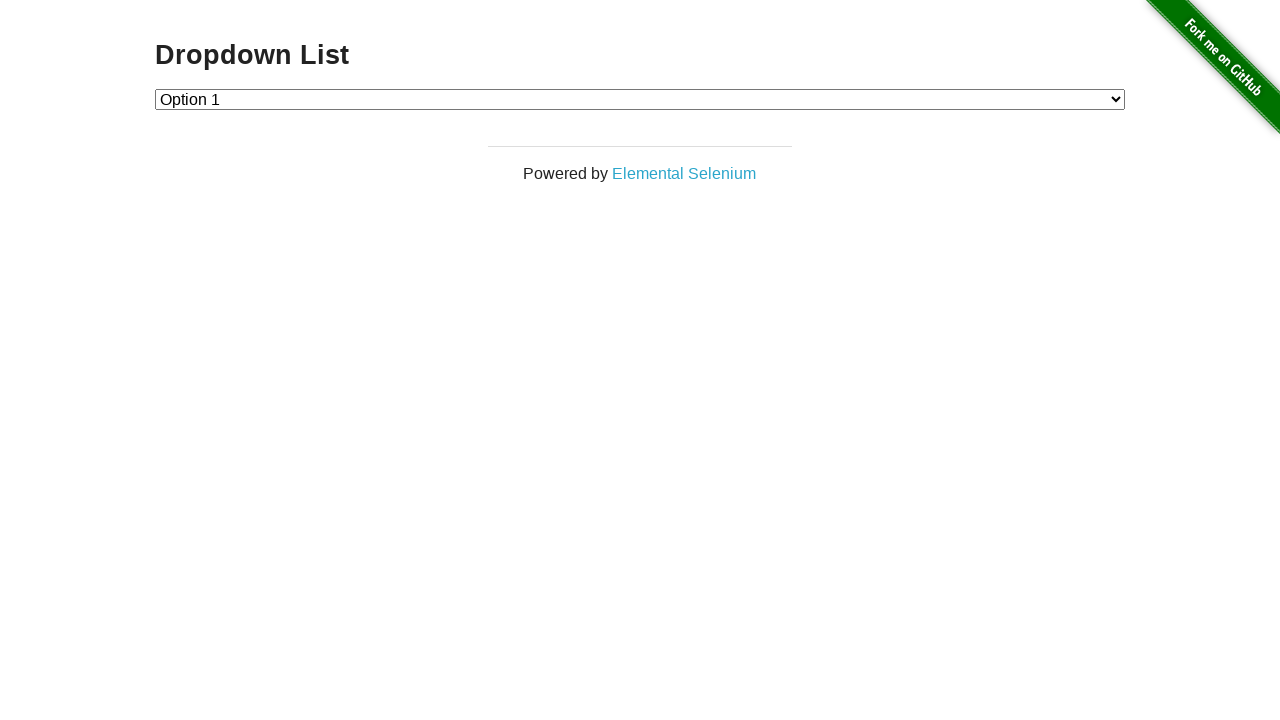

Retrieved selected dropdown value
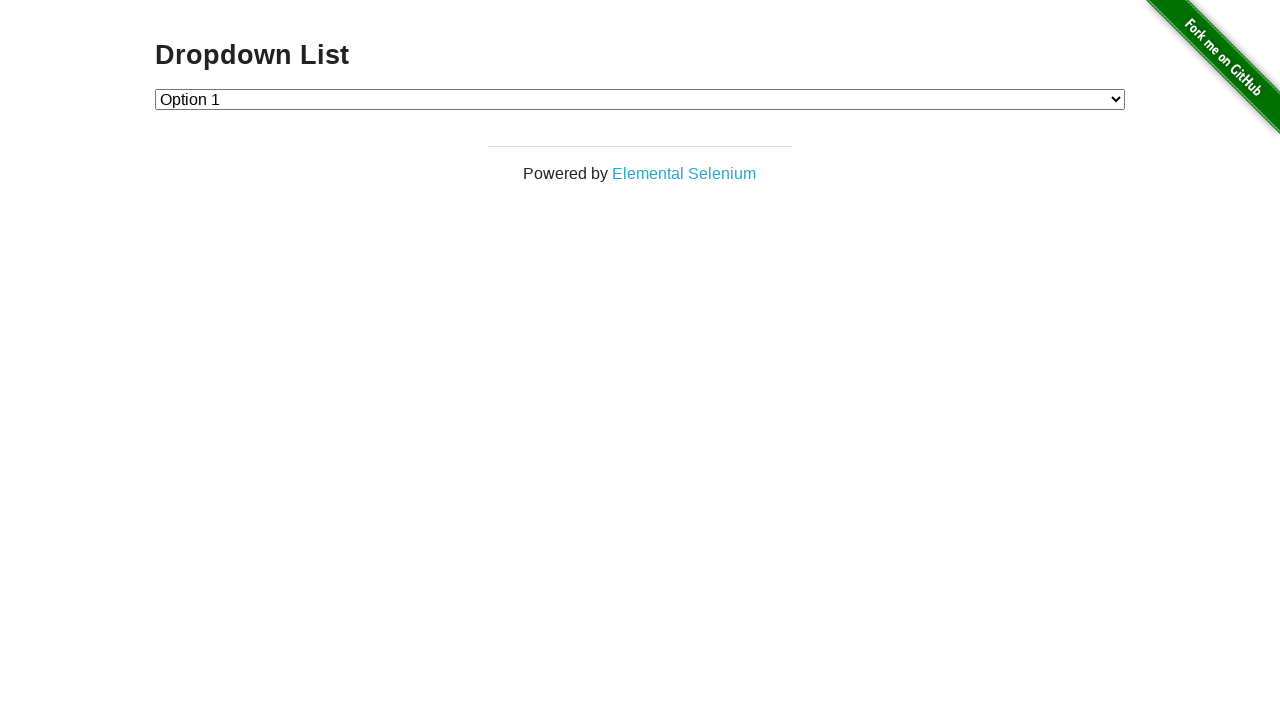

Verified dropdown selection is correct (value='1')
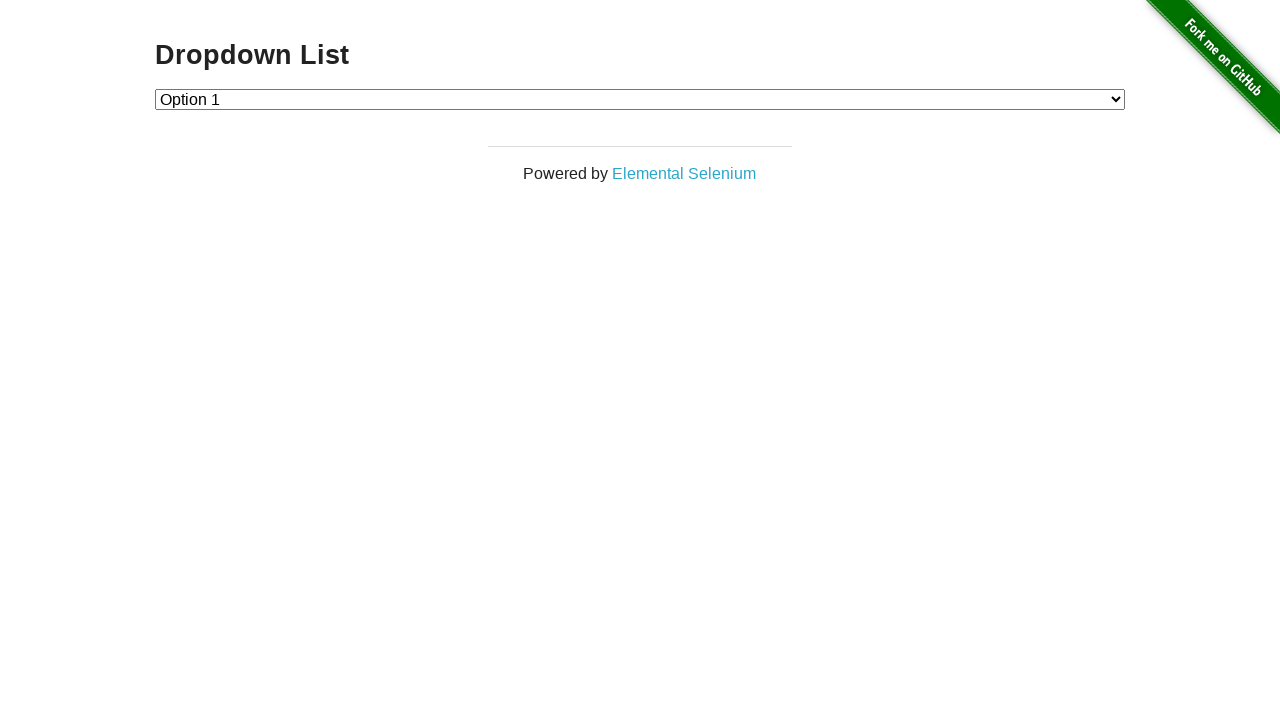

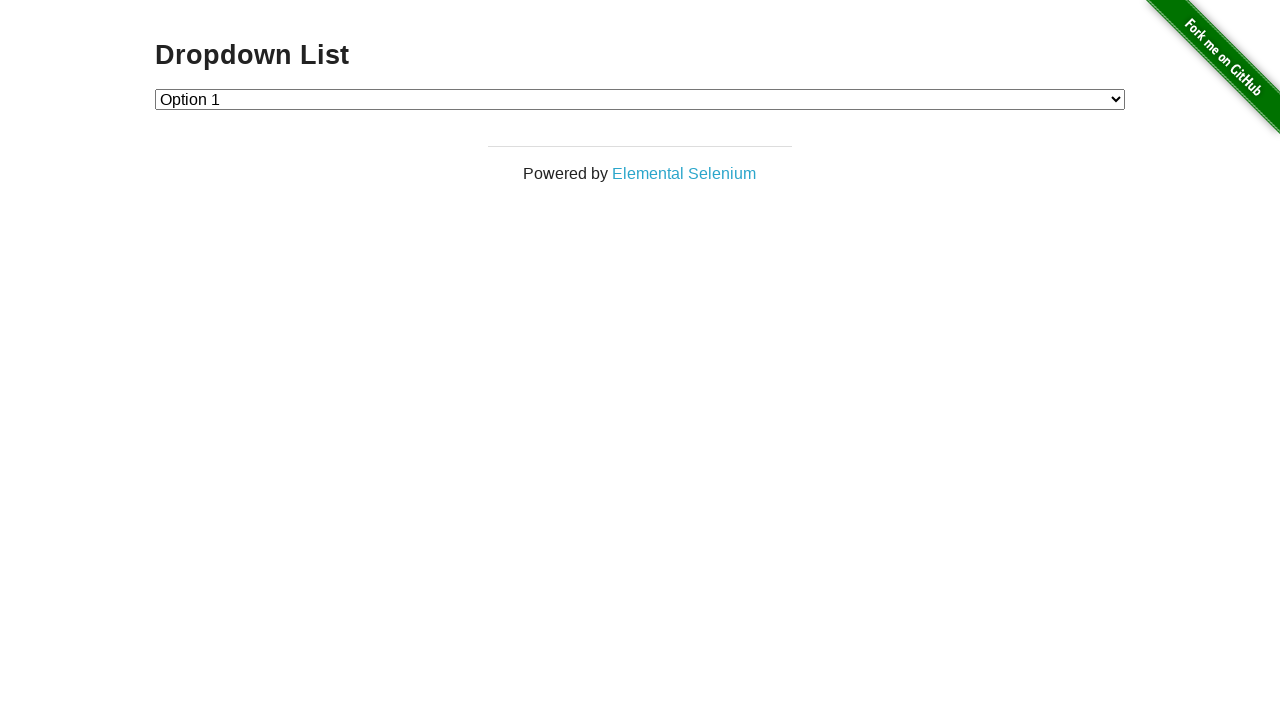